Tests selecting 'Audi' from a dropdown menu and verifying the selection

Starting URL: https://ultimateqa.com/simple-html-elements-for-automation/

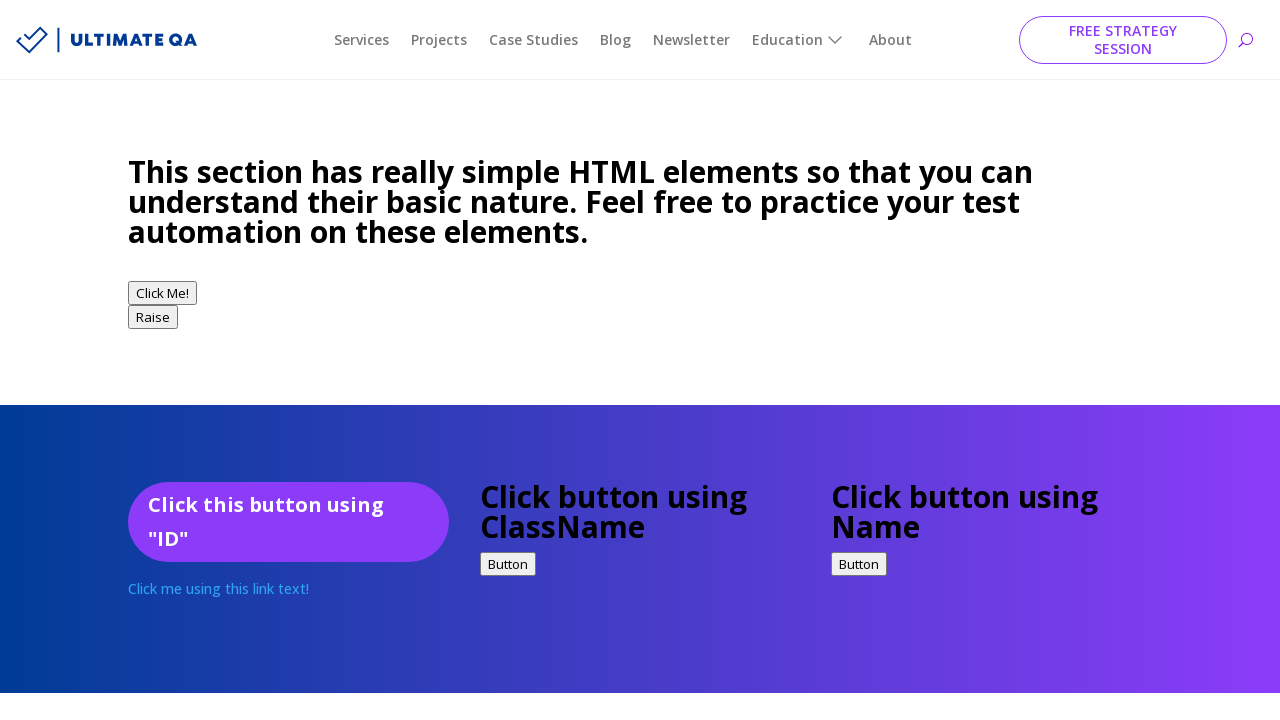

Navigated to the Ultimate QA test page
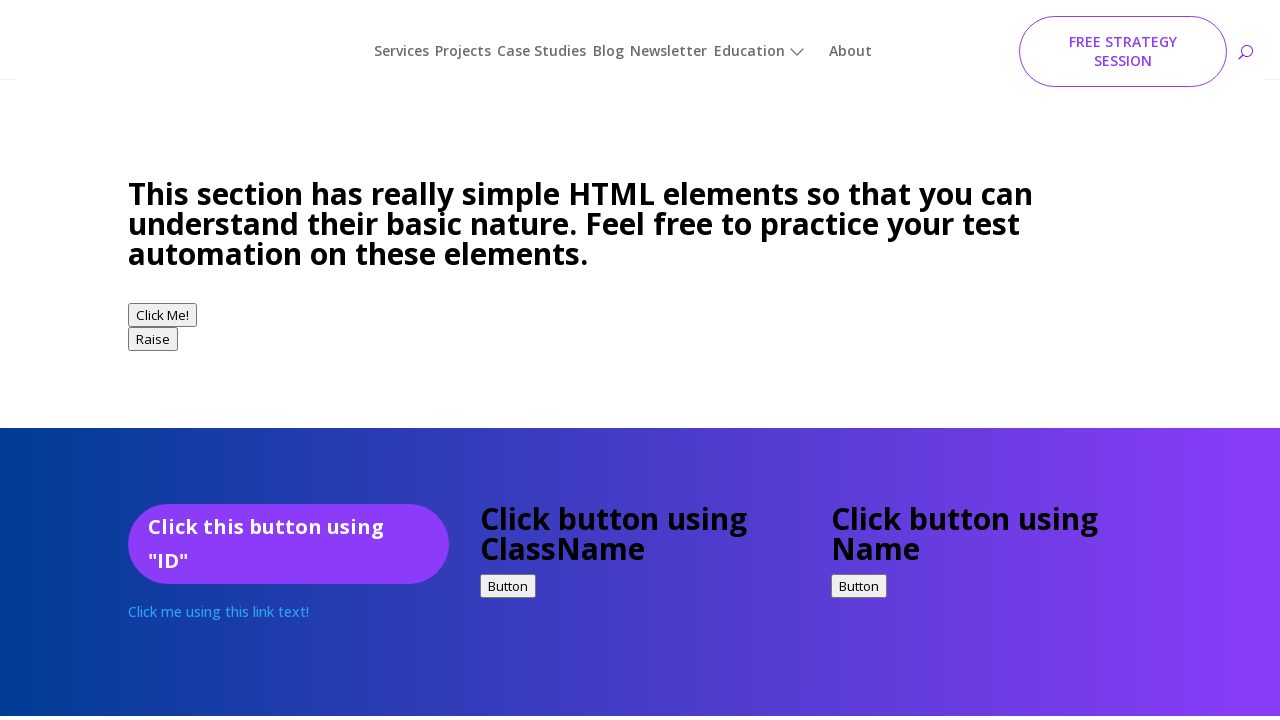

Selected 'Audi' from the dropdown menu on select
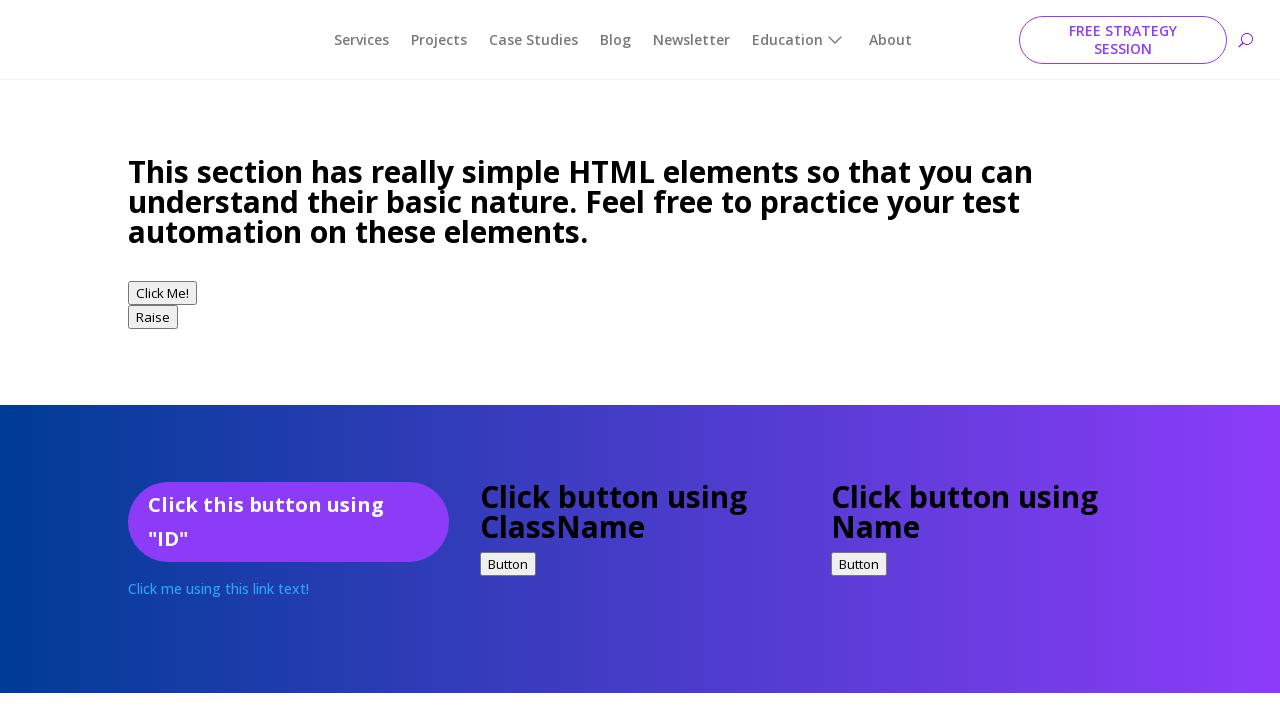

Verified that 'Audi' is selected in the dropdown
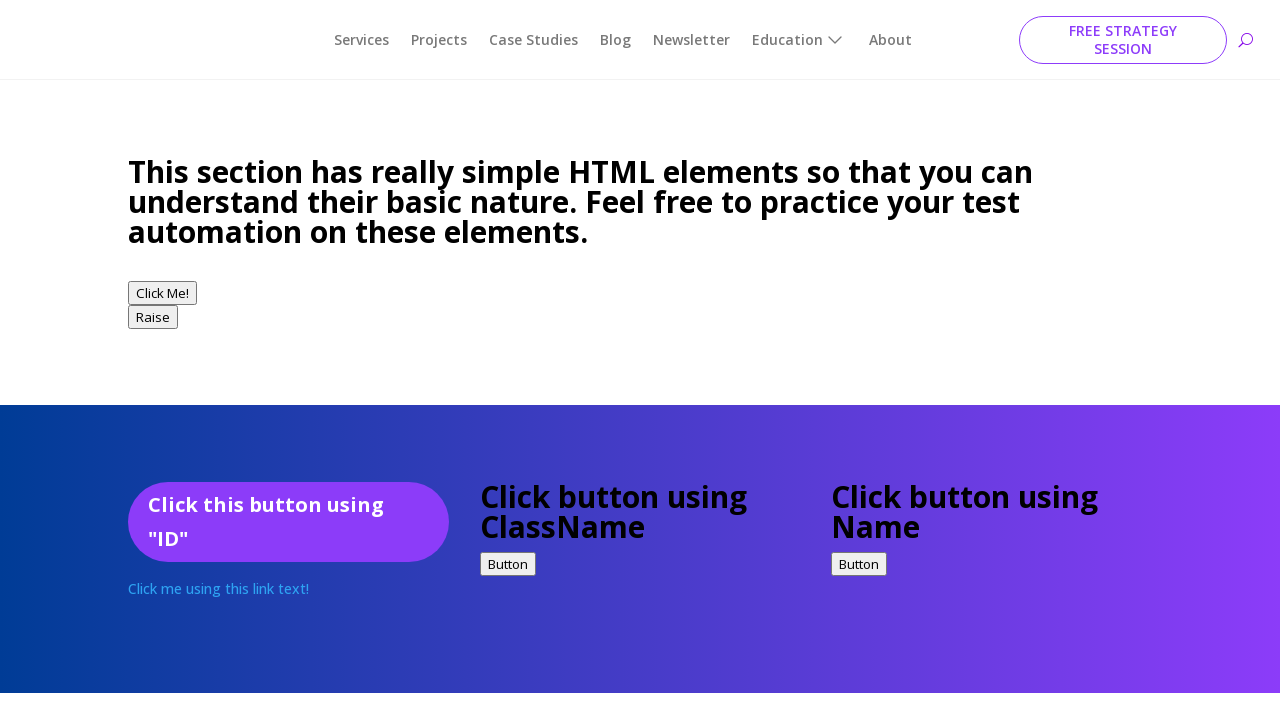

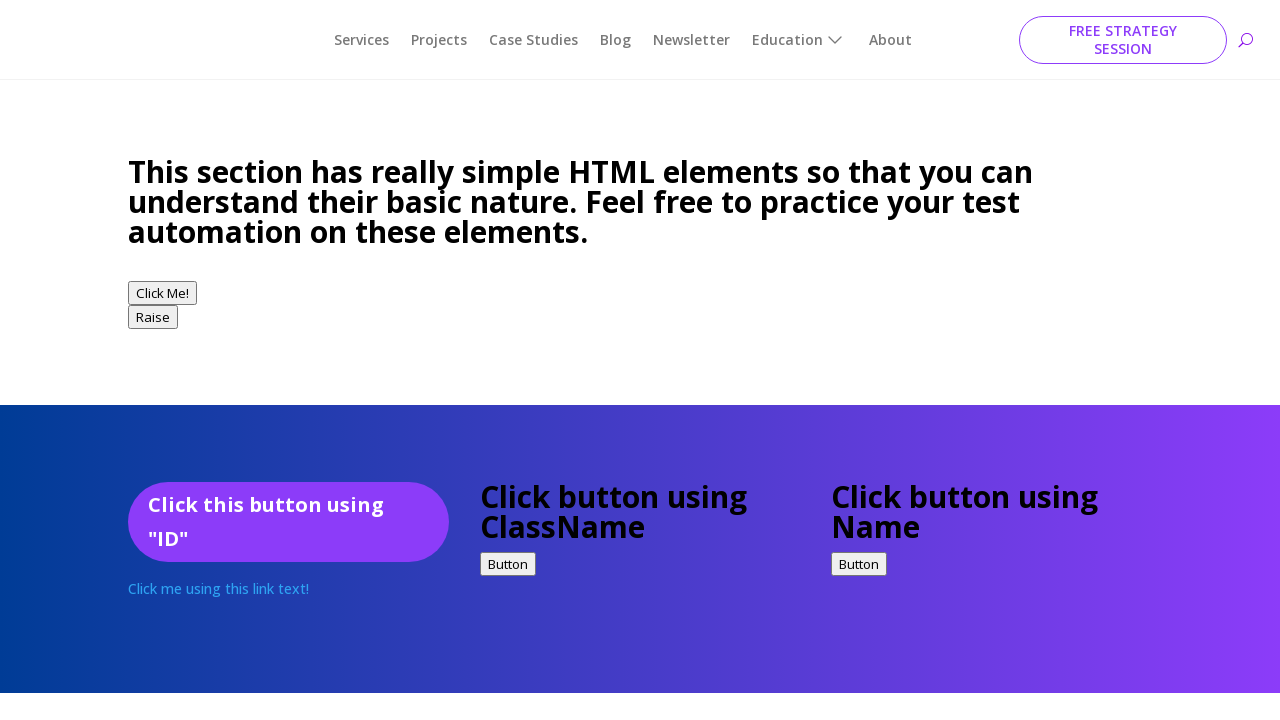